Tests JavaScript confirmation alert handling by navigating to the confirm alert tab, triggering the alert, dismissing it (clicking Cancel), and verifying the result message is displayed.

Starting URL: https://demo.automationtesting.in/Alerts.html

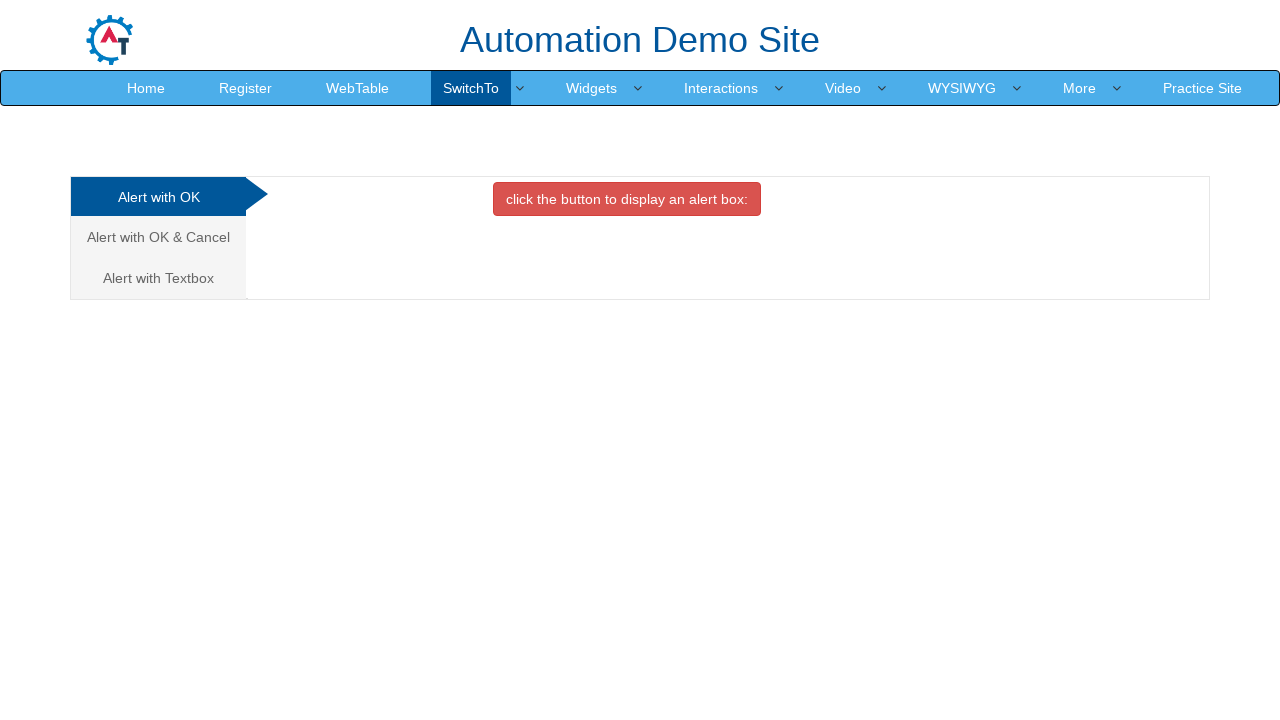

Clicked on the 'Alert with OK & Cancel' tab at (158, 237) on xpath=//li[2]//a[@class='analystic']
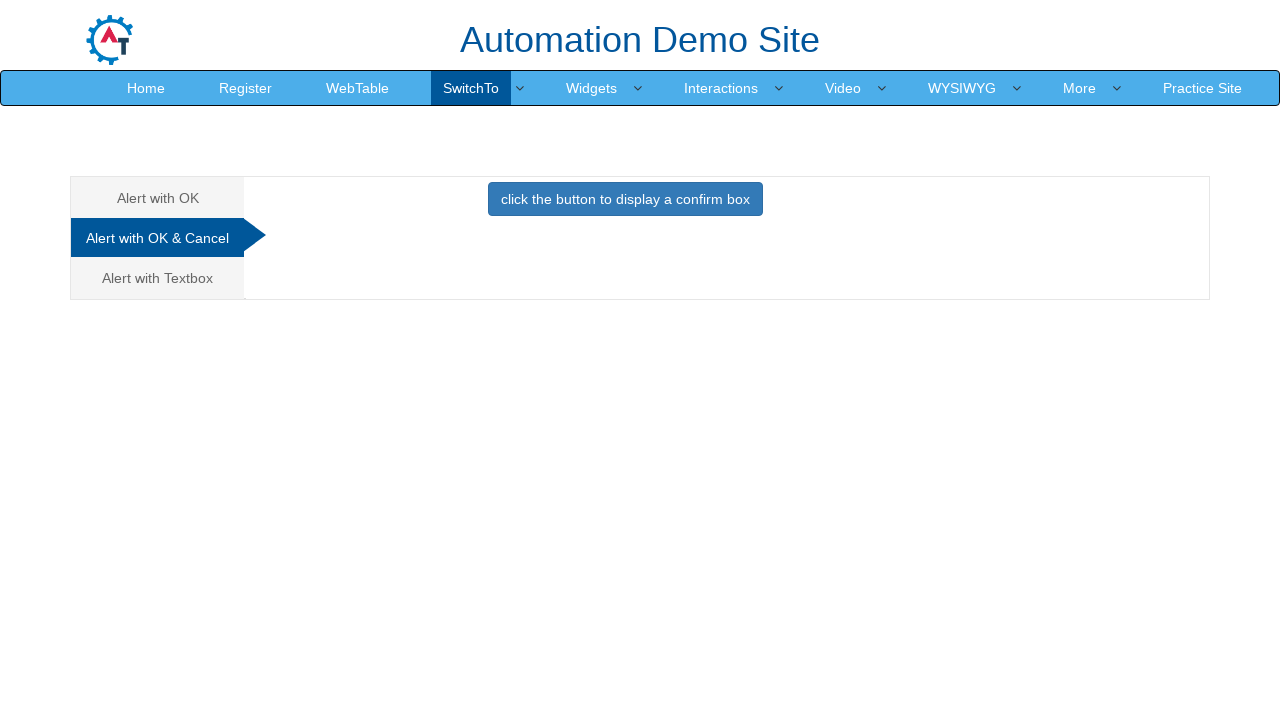

Clicked button to trigger confirmation alert at (625, 199) on button.btn.btn-primary
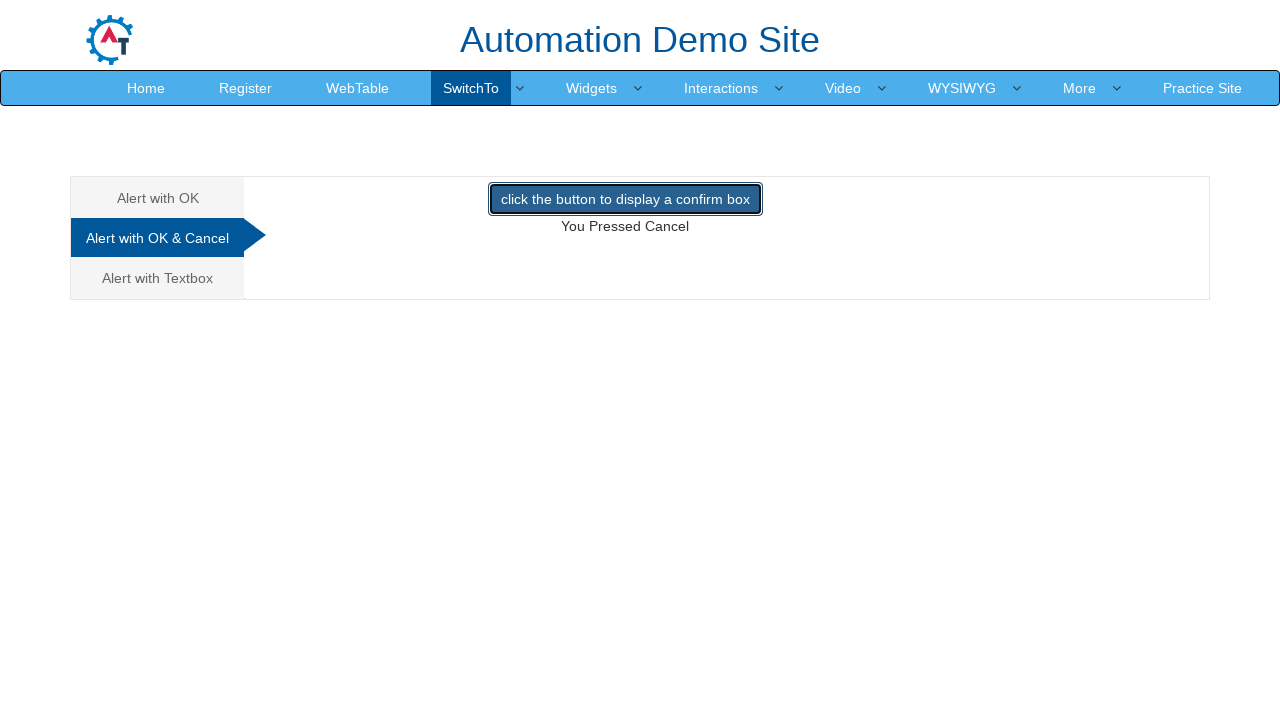

Set up dialog handler to dismiss confirmation alert
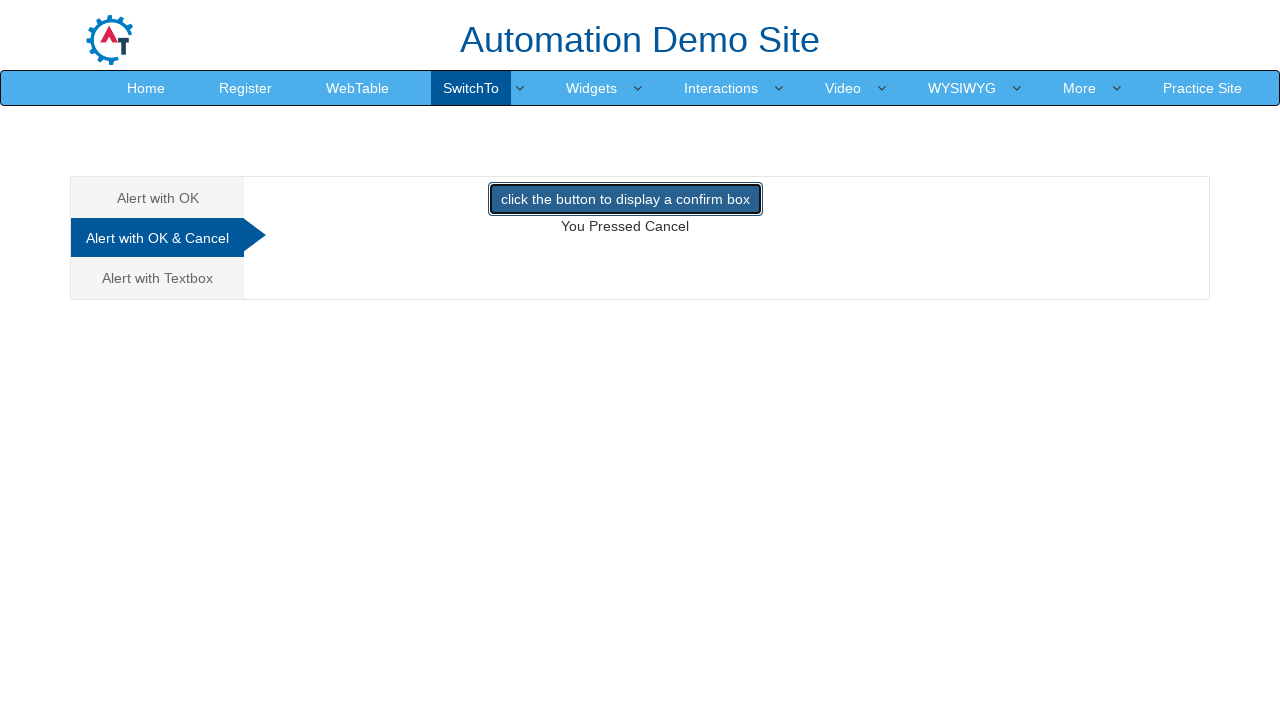

Re-clicked button to trigger confirmation alert with handler active at (625, 199) on button.btn.btn-primary
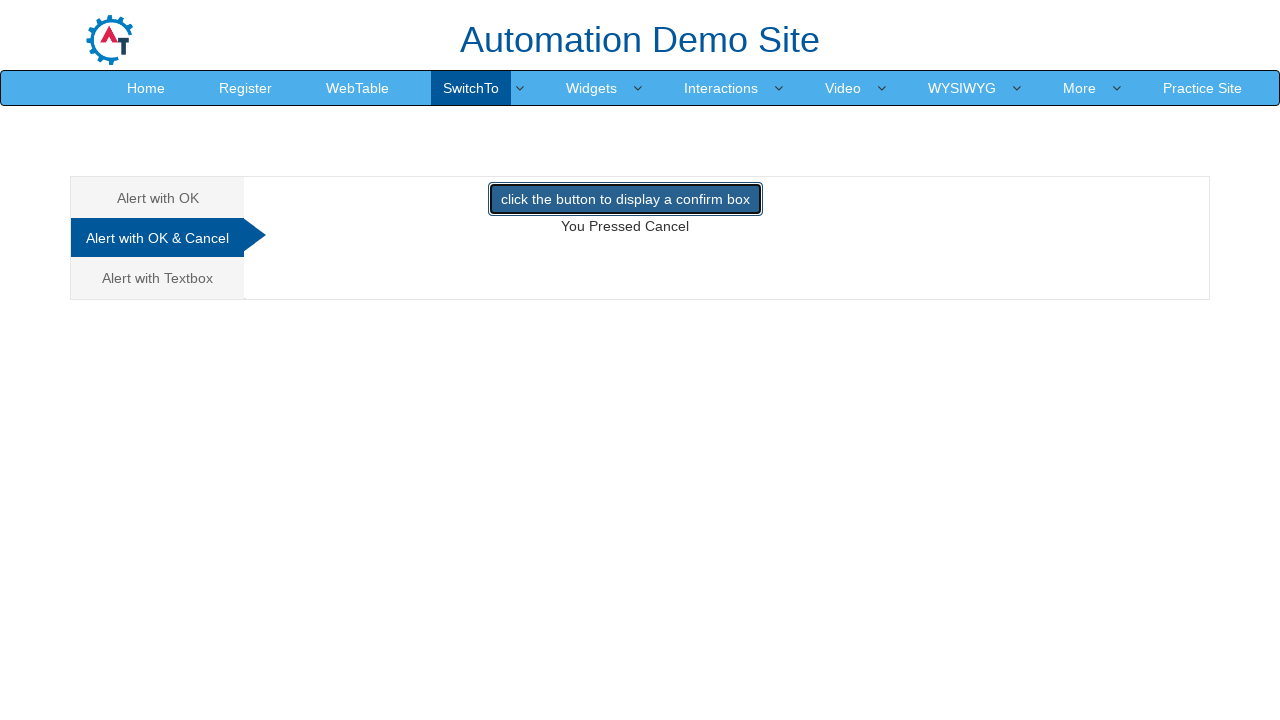

Verified result message is displayed after dismissing alert
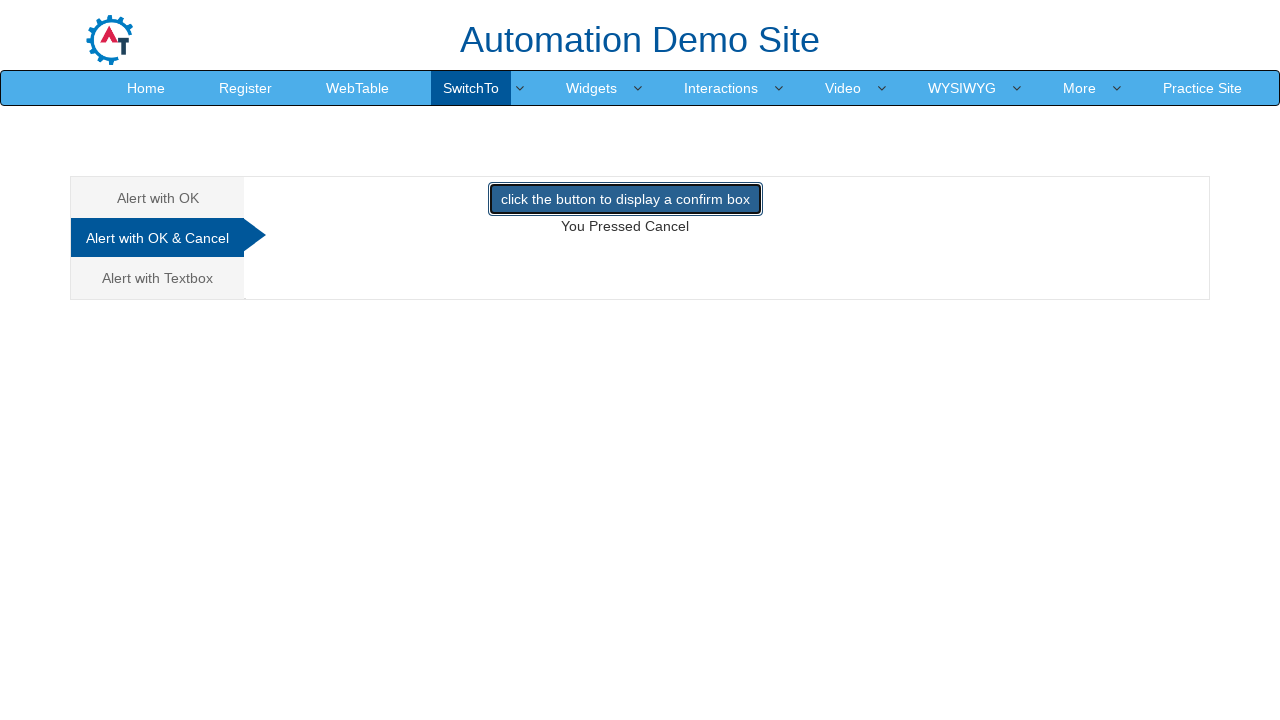

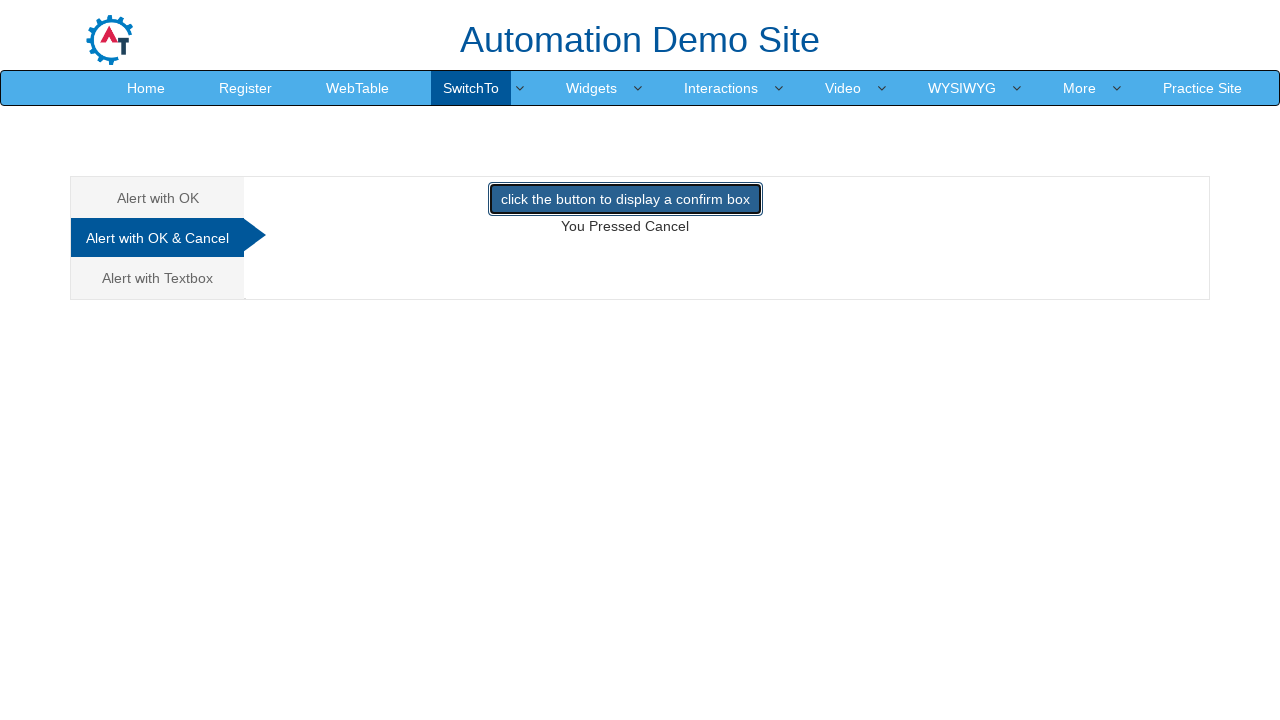